Tests the radio button functionality on DemoQA by navigating to the Radio Button section and selecting the "Yes" radio option.

Starting URL: https://demoqa.com/radio-button

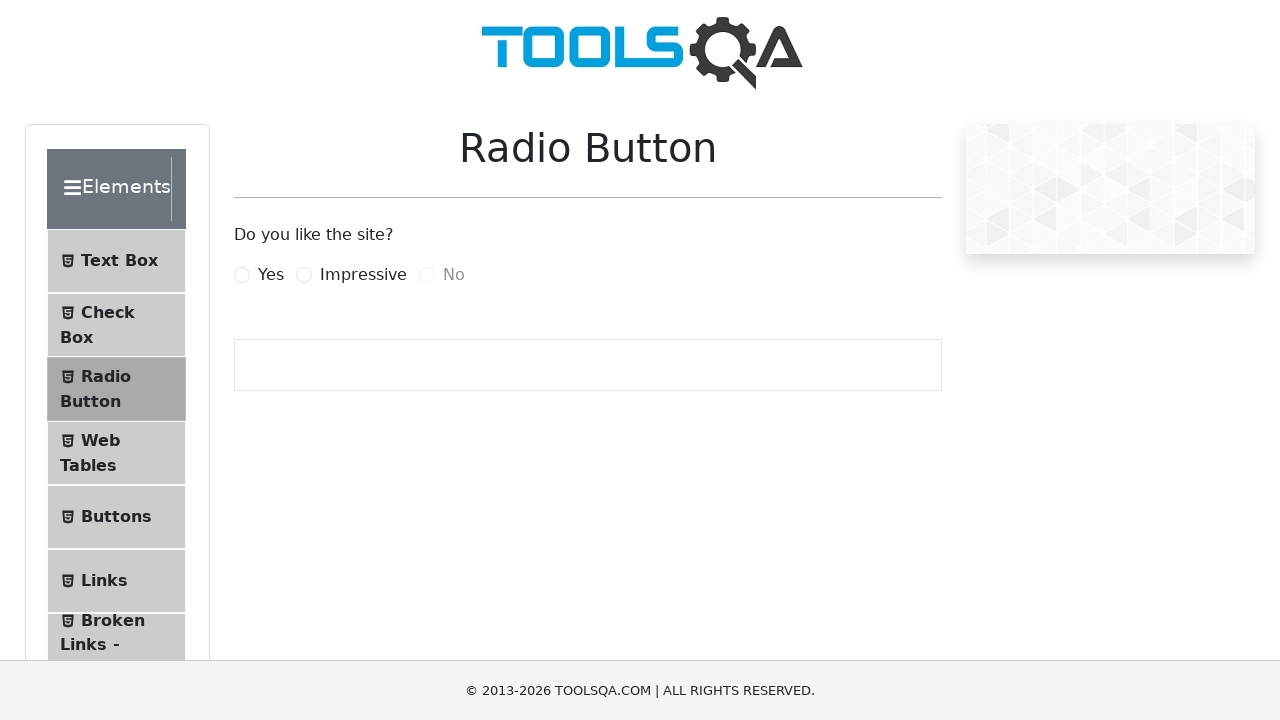

Clicked on the Radio Button section item at (116, 389) on #item-2
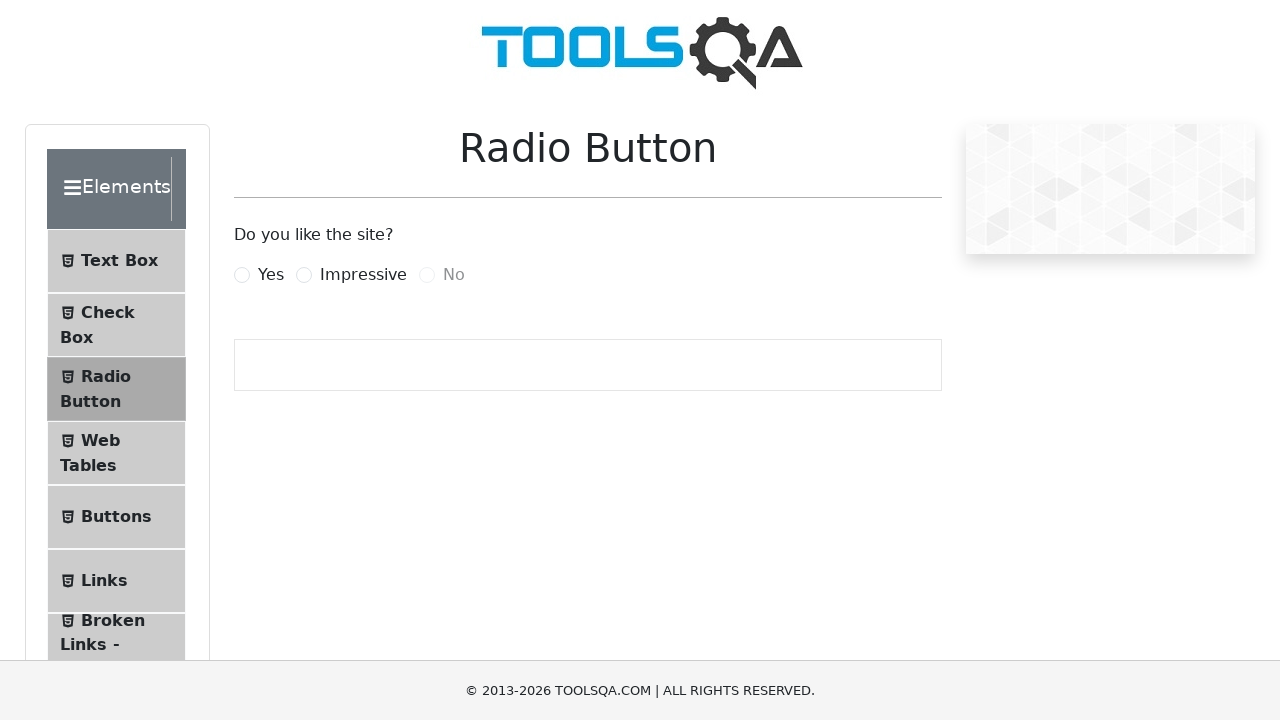

Clicked on the 'Yes' radio button at (271, 275) on label[for='yesRadio']
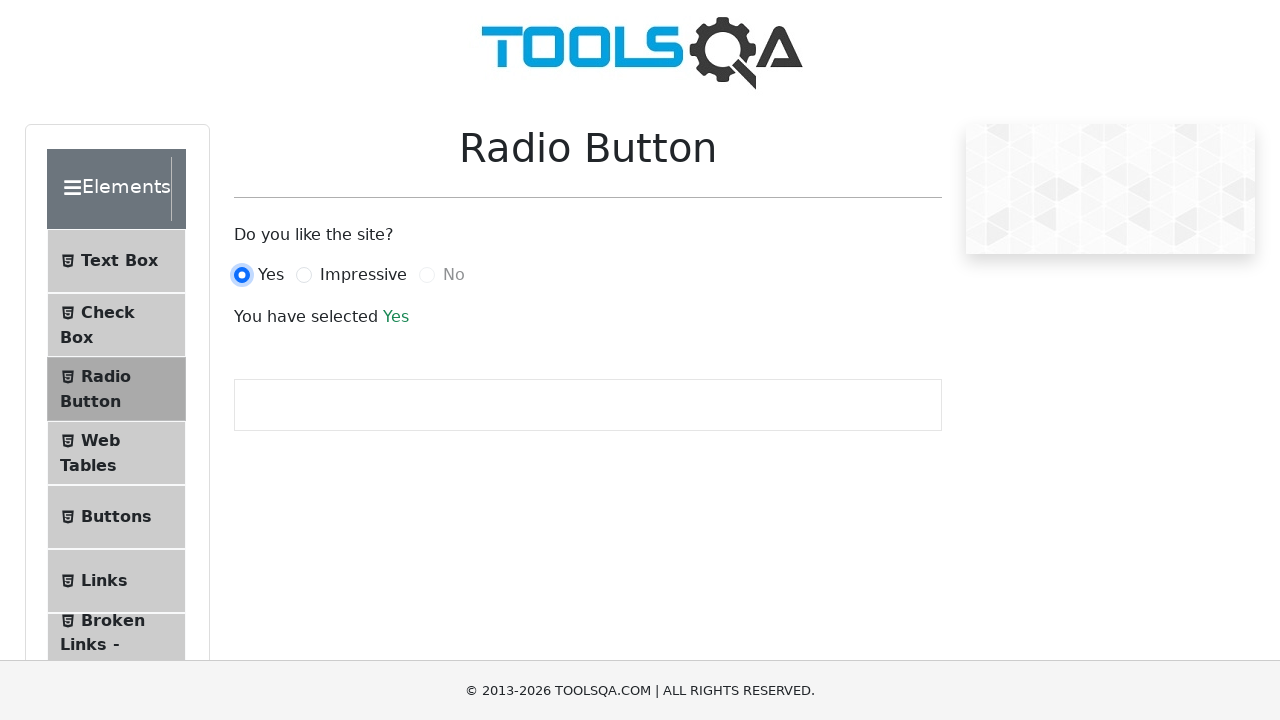

Verified the 'Yes' radio button is selected
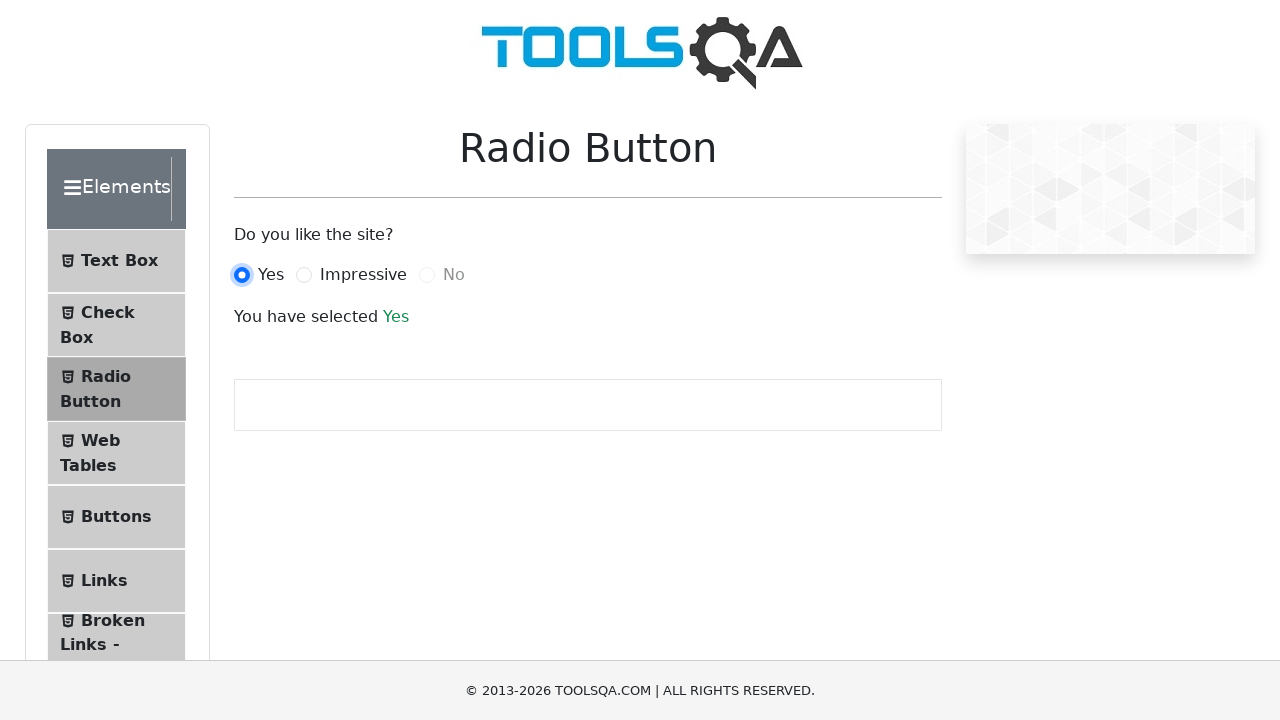

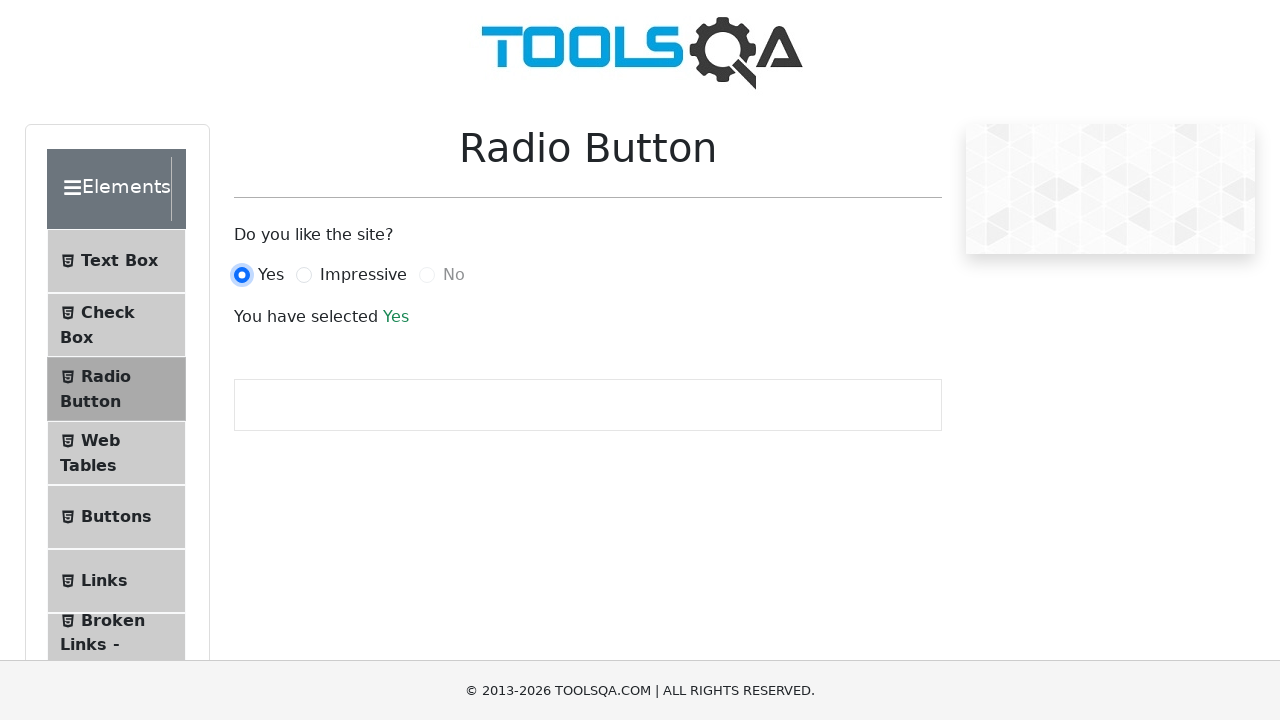